Navigates to Mahindra First Choice website and verifies that hyperlinks with href attributes are present on the page

Starting URL: https://www.mahindrafirstchoice.com

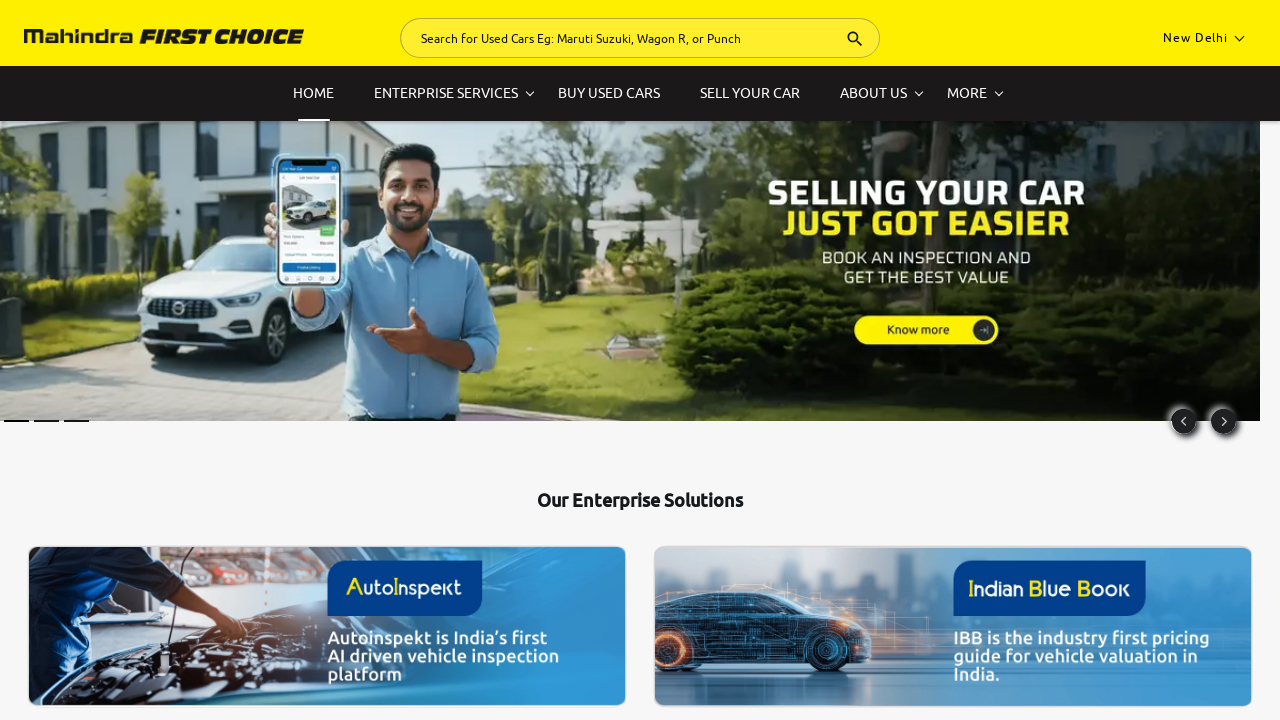

Navigated to https://www.mahindrafirstchoice.com and waited for network to become idle
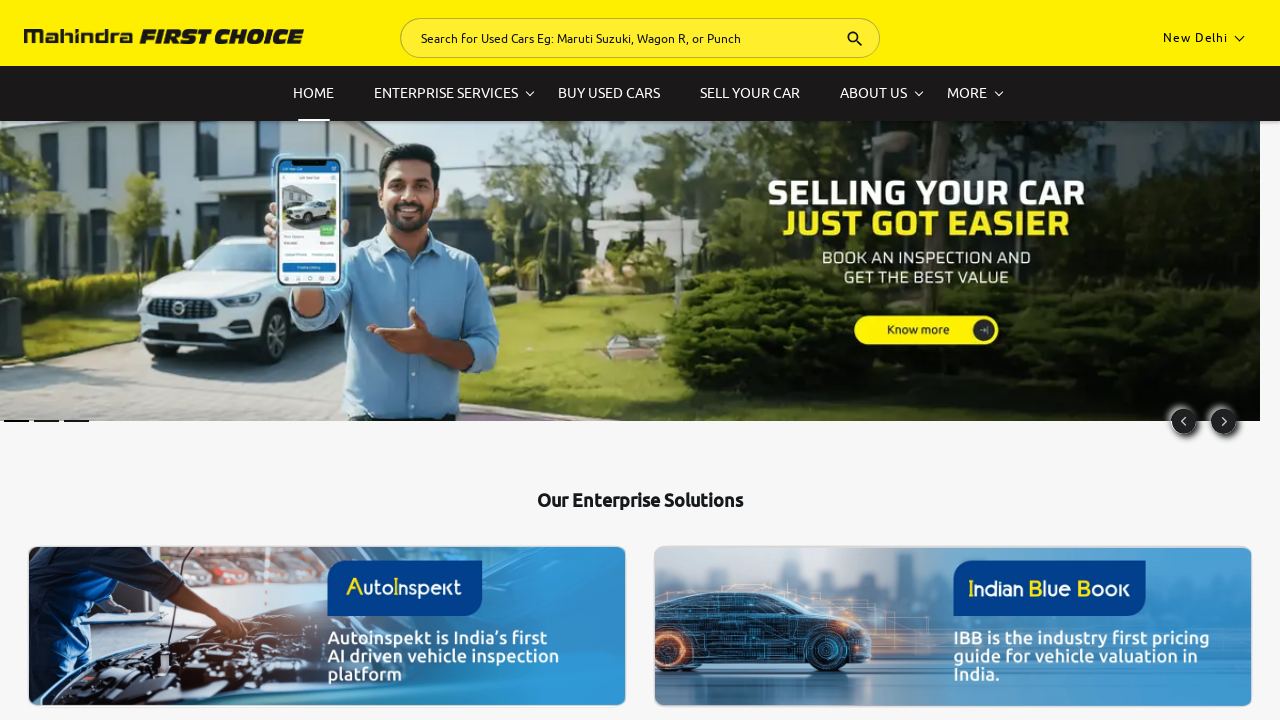

Located all hyperlinks with href attributes on the page
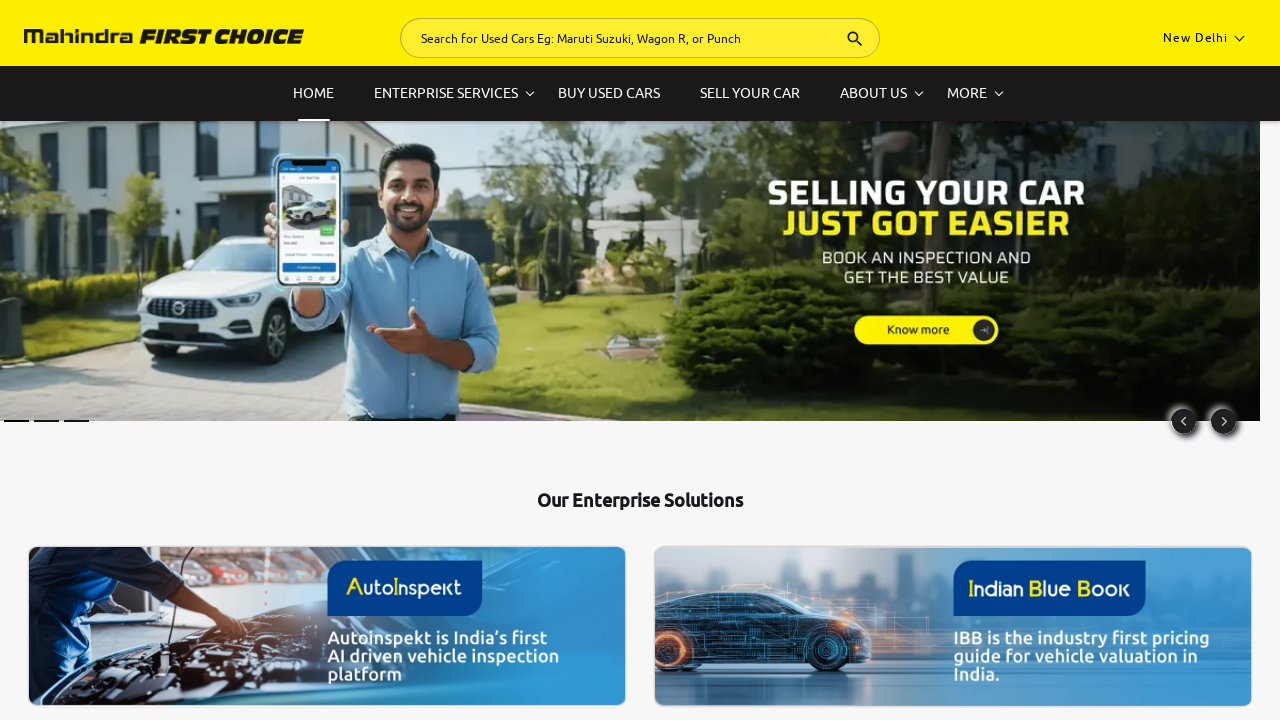

First hyperlink element is attached to the page
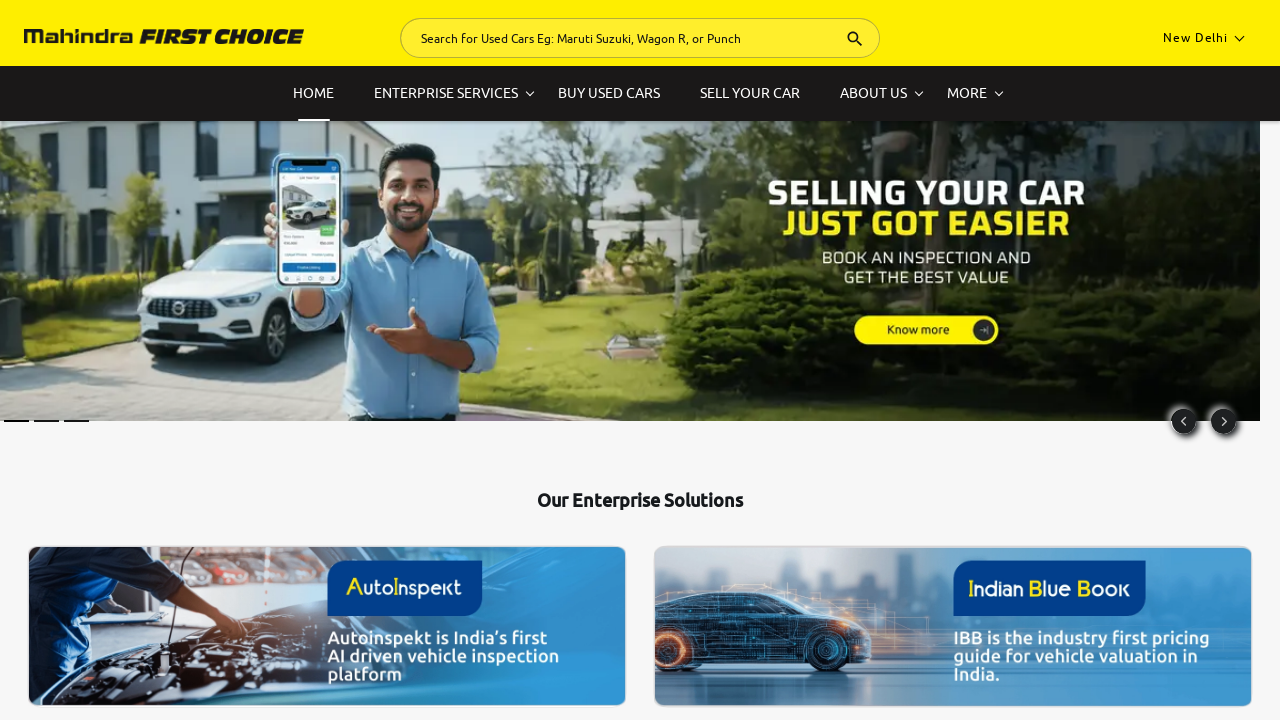

Found 51 hyperlinks with href attributes on the page
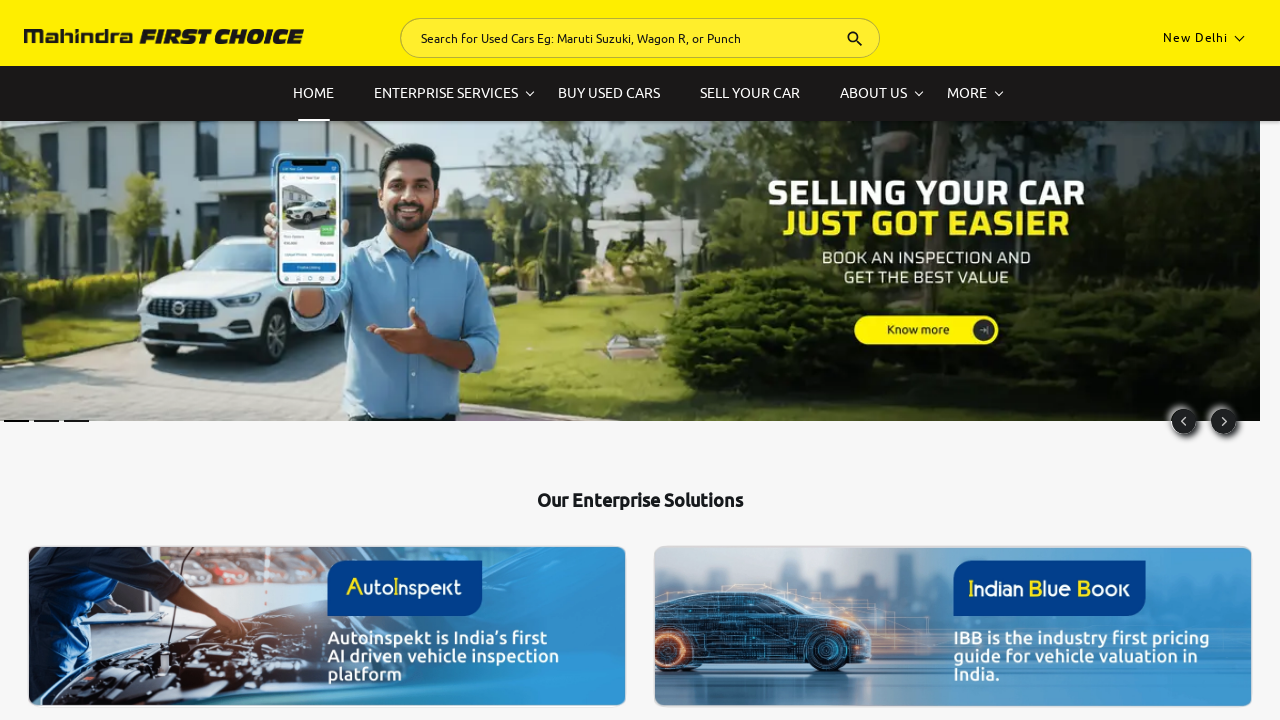

Assertion passed: page contains hyperlinks with href attributes
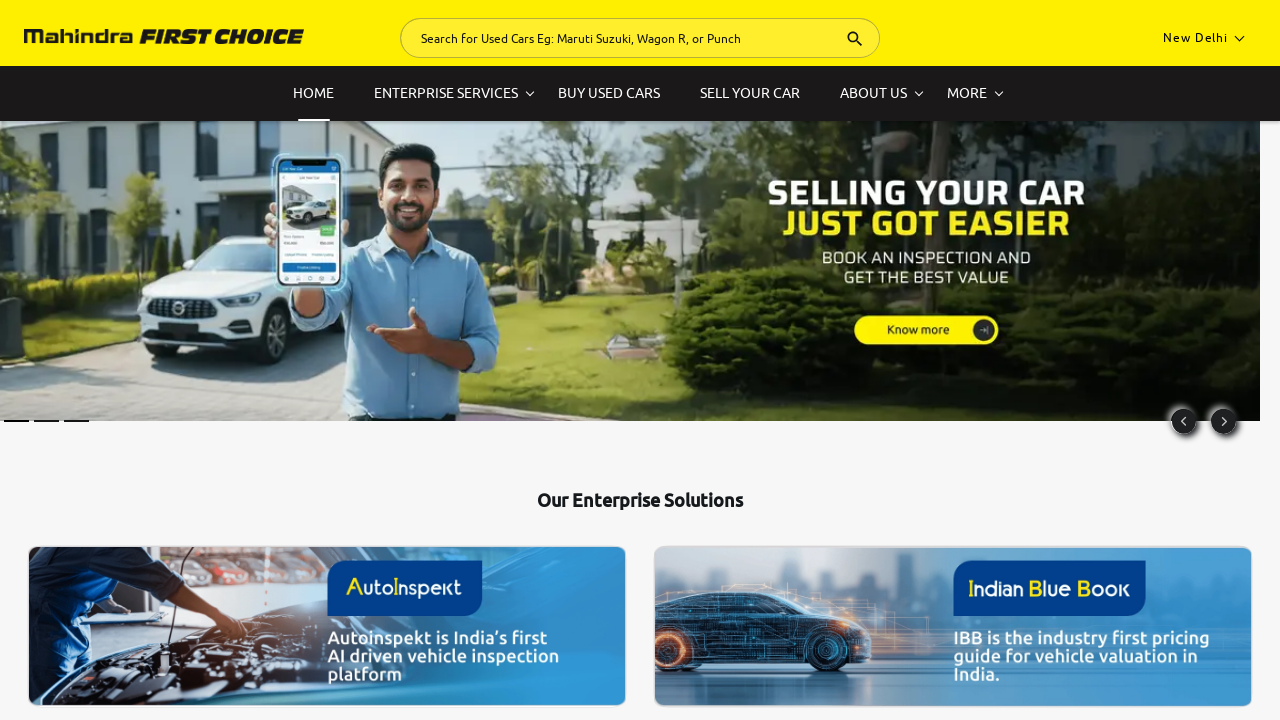

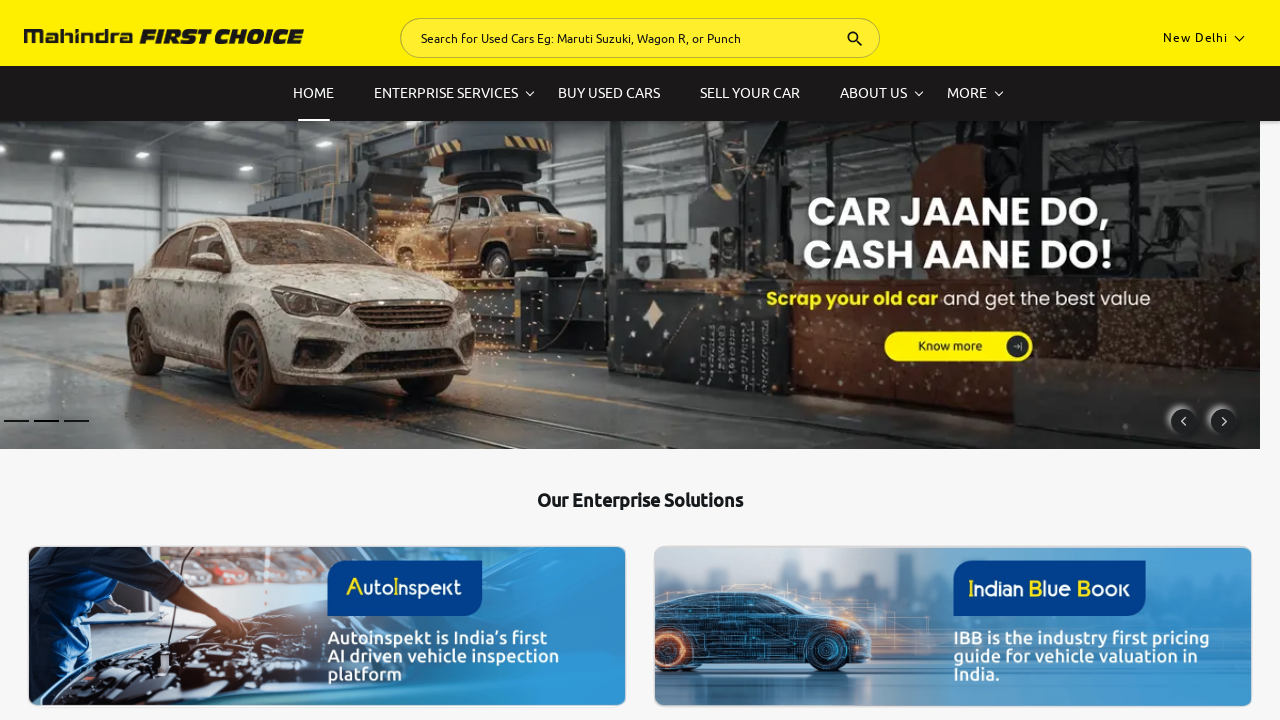